Tests window handling functionality by opening multiple windows through various buttons, switching between them, and closing them systematically

Starting URL: https://leafground.com/window.xhtml

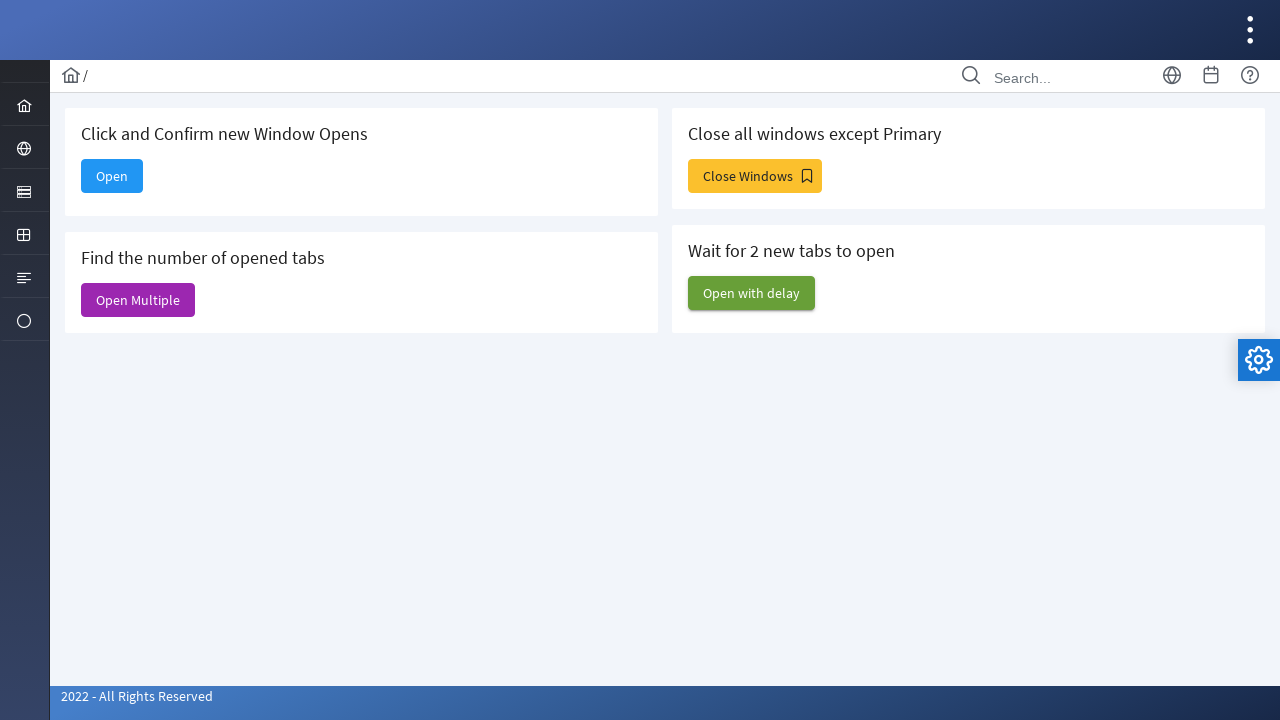

Clicked 'Open' button to open a single window at (112, 176) on xpath=//span[text()='Open']
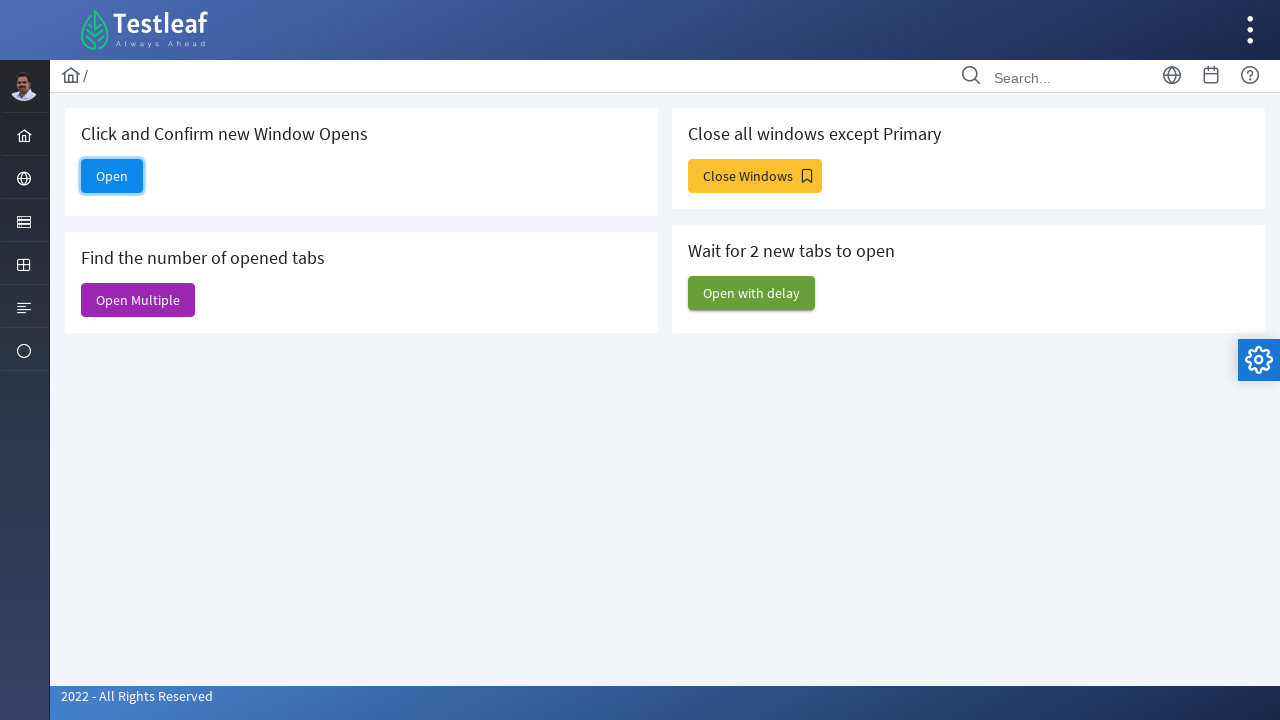

Retrieved all open pages/windows from context
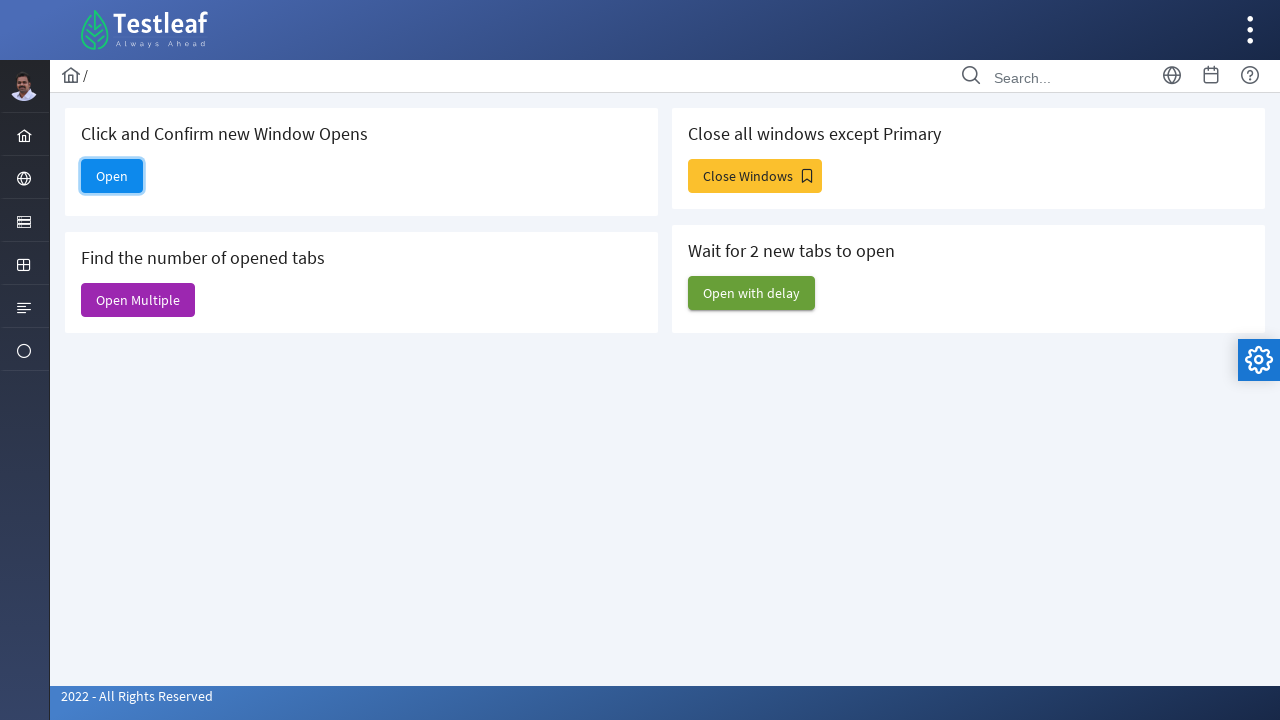

Accessed the newly opened window
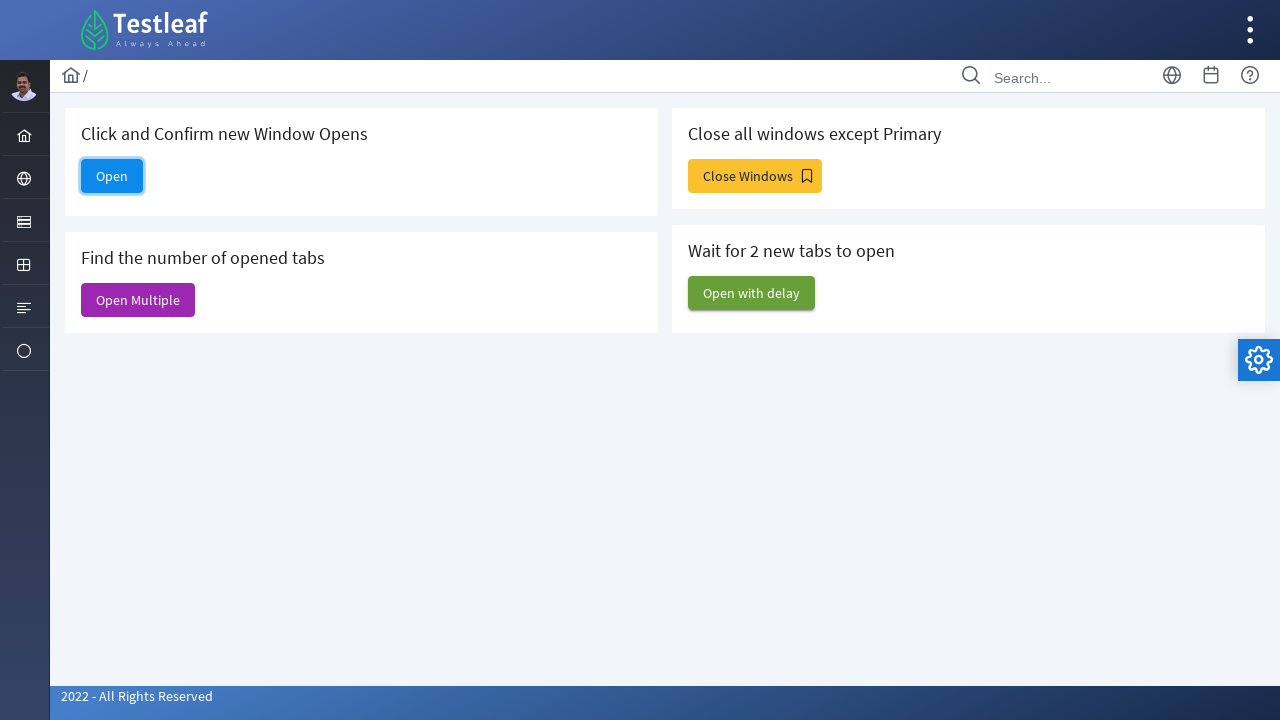

Closed the newly opened window
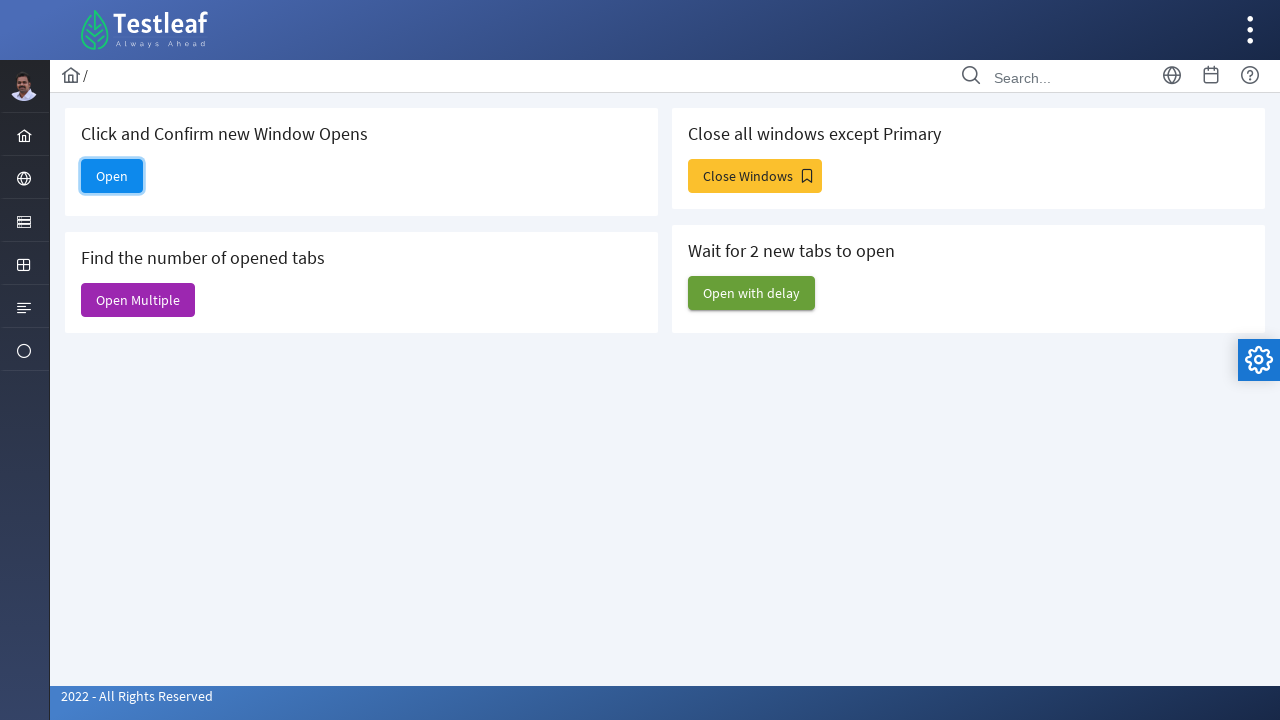

Clicked 'Open Multiple' button to open multiple windows at (138, 300) on xpath=//span[text()='Open Multiple']
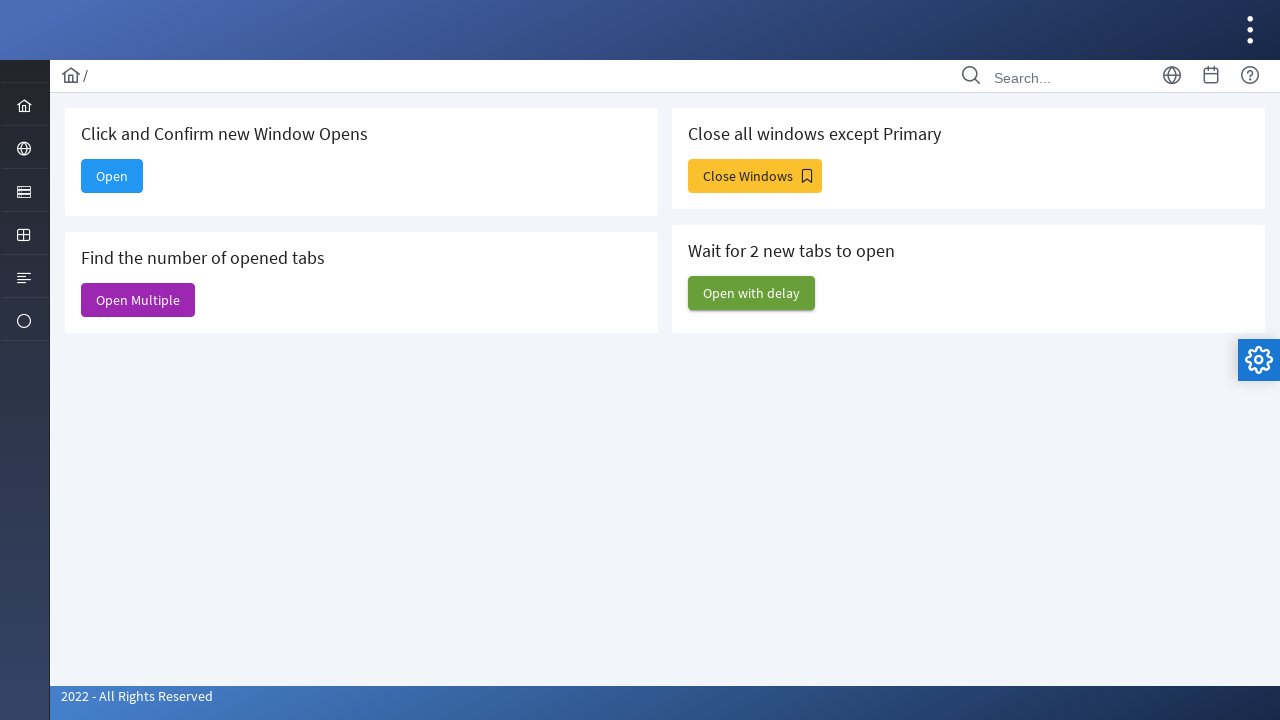

Retrieved all open pages/windows after 'Open Multiple' action
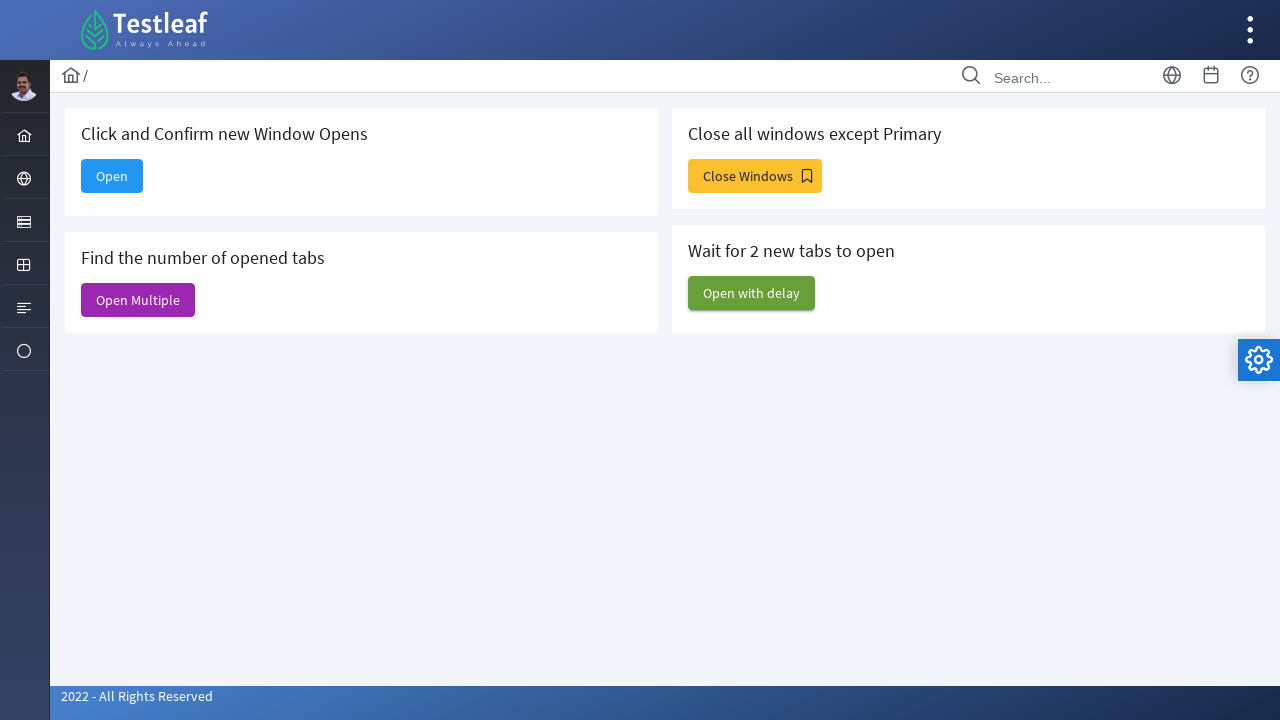

Closed window at index 1
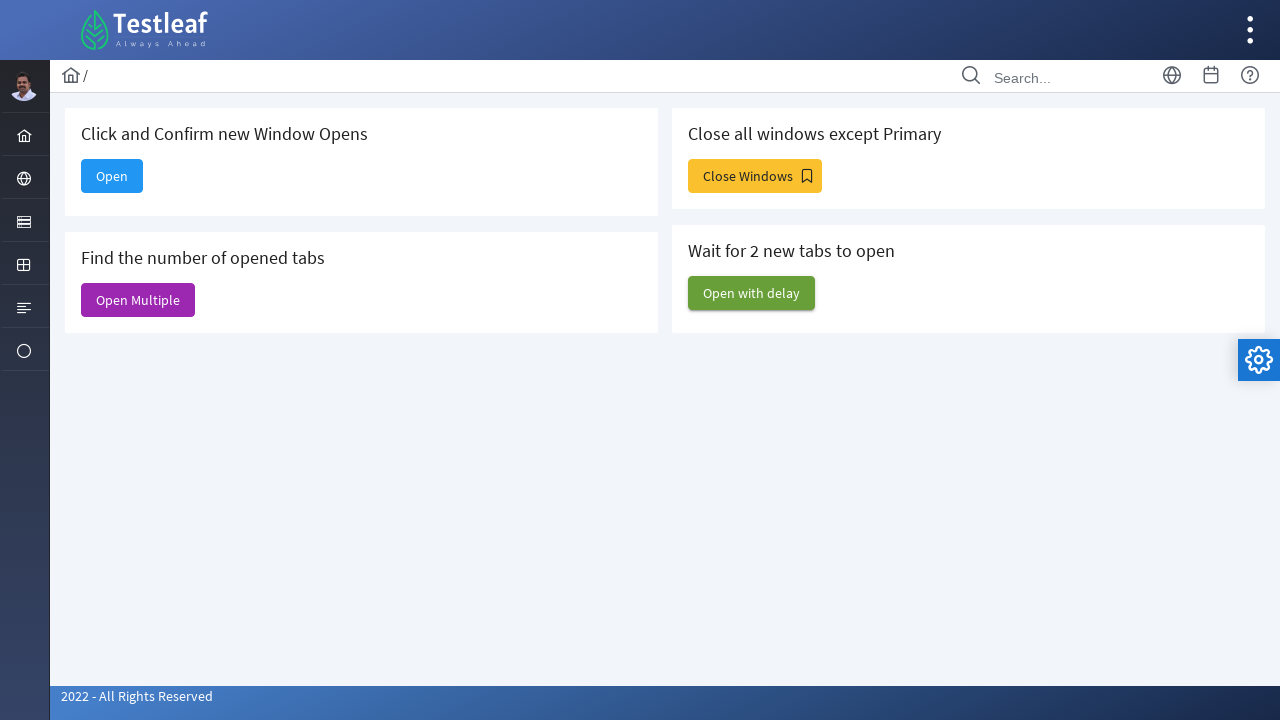

Closed window at index 2
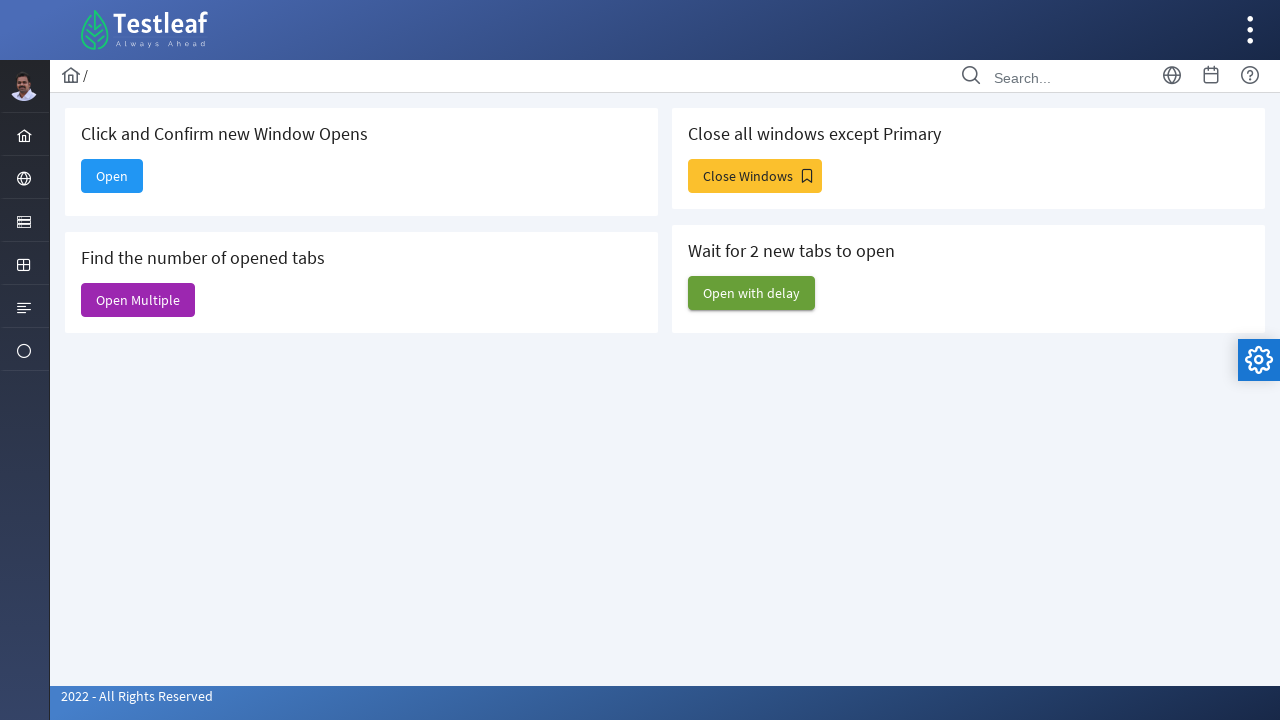

Closed window at index 3
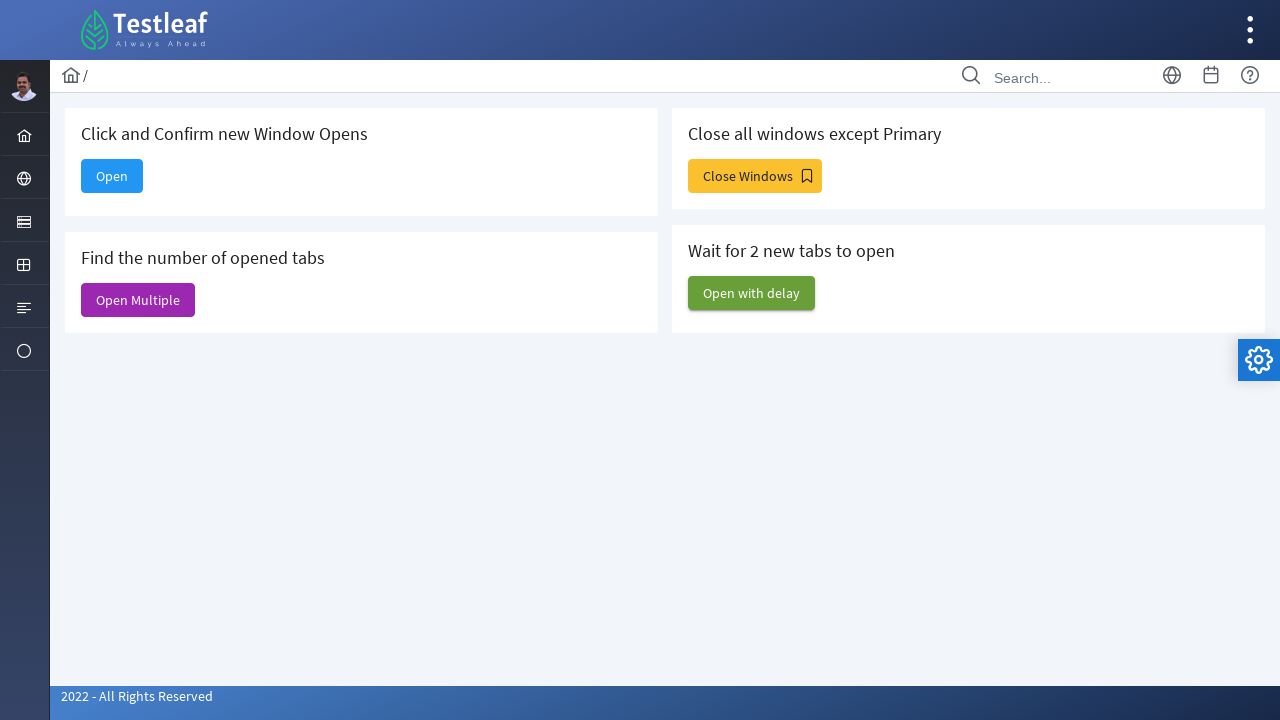

Closed window at index 4
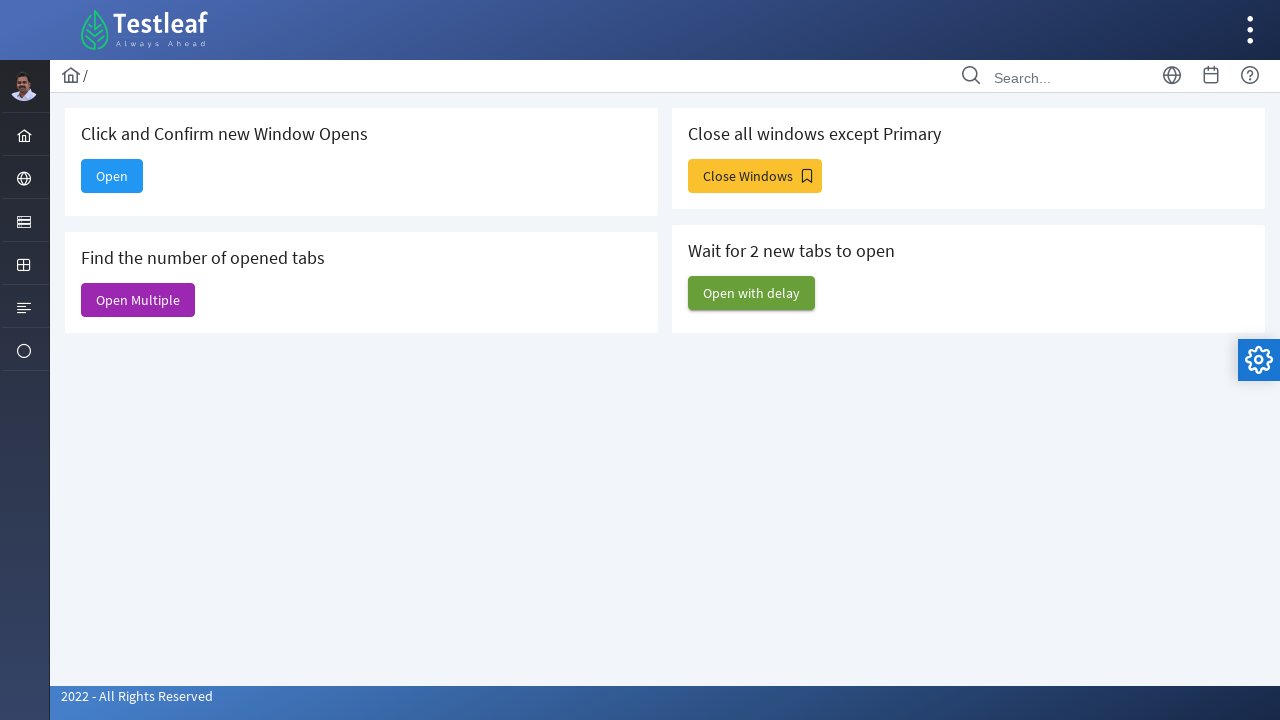

Closed window at index 5
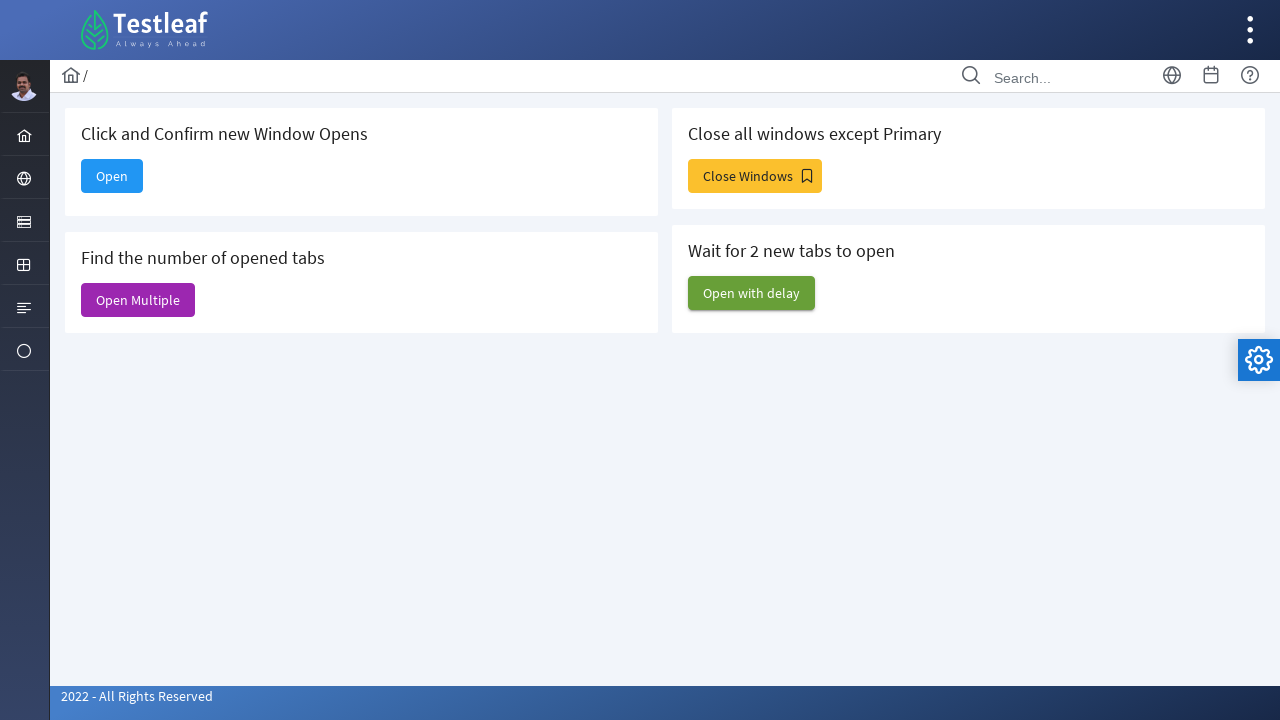

Clicked 'Close Windows' button at (755, 176) on xpath=//span[text()='Close Windows']
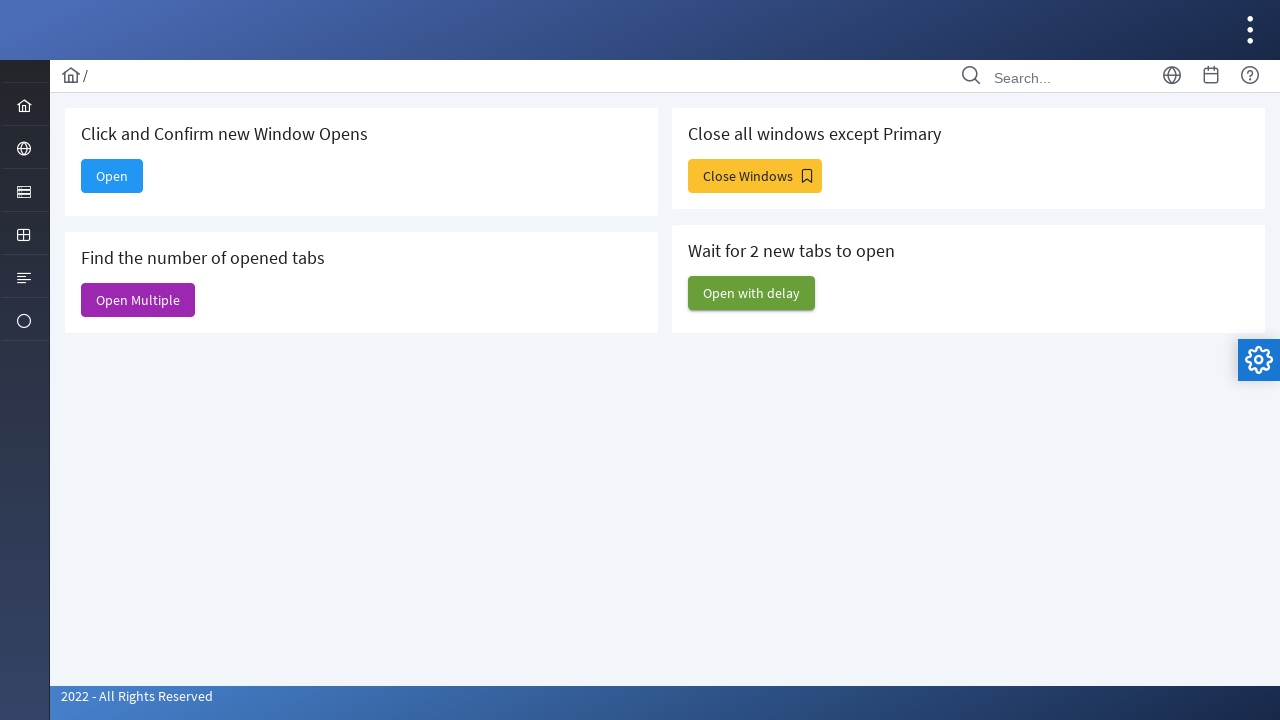

Retrieved all open pages/windows after 'Close Windows' action
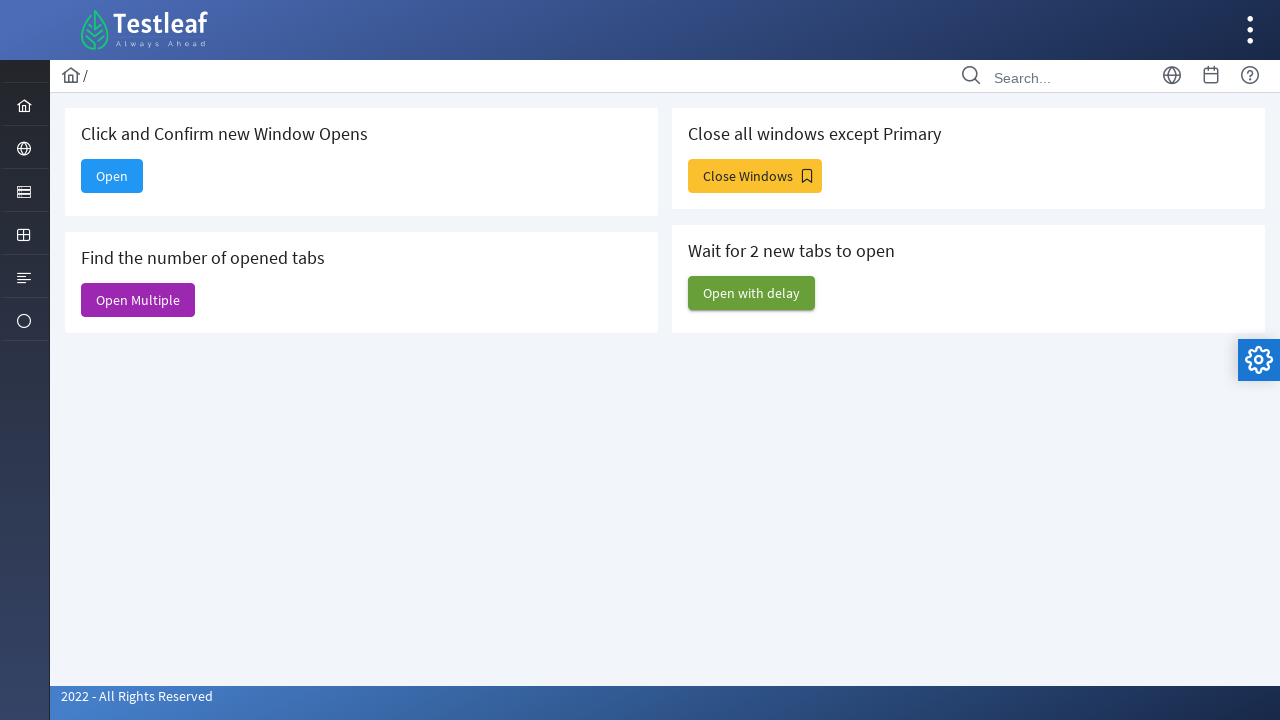

Closed window at index 1 from Close Windows action
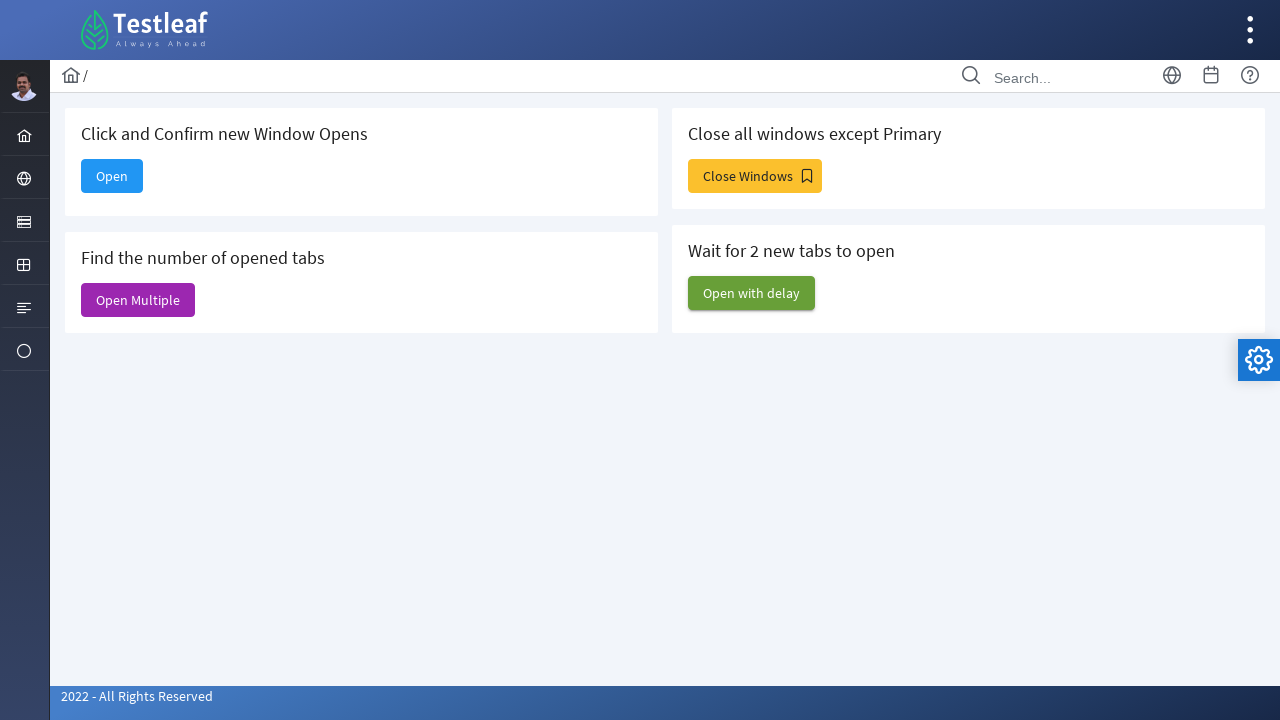

Closed window at index 2 from Close Windows action
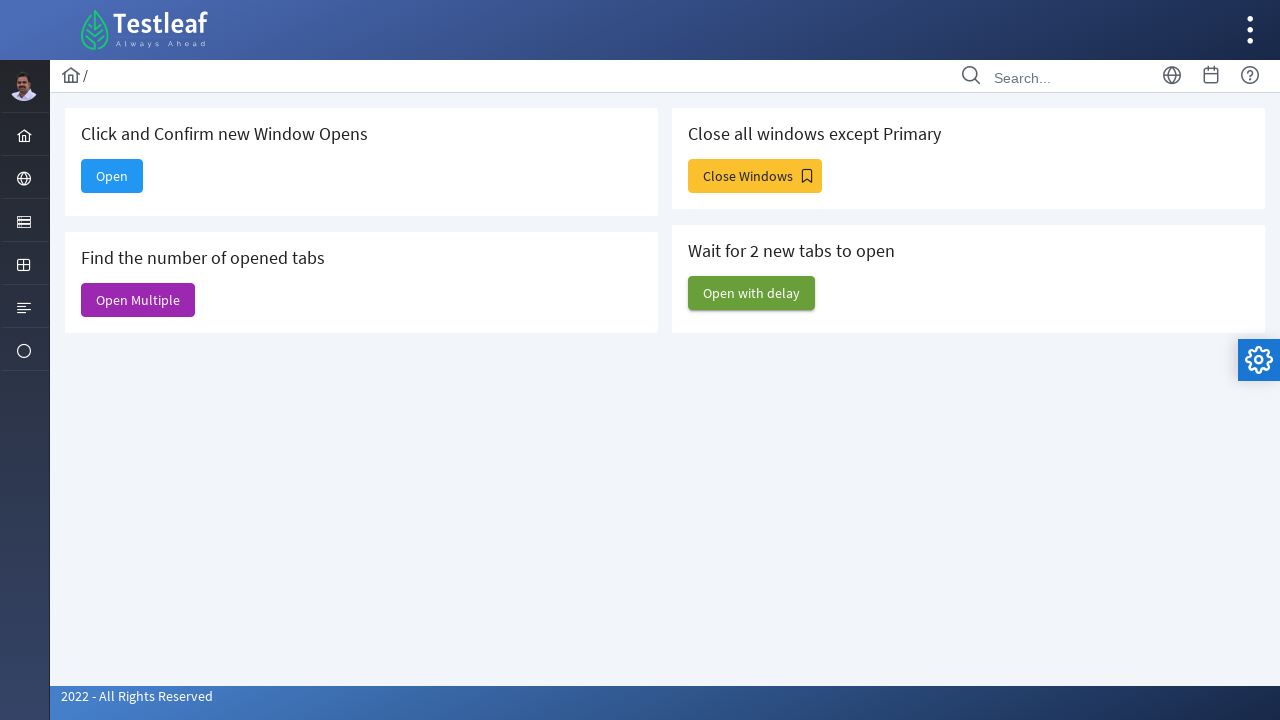

Closed window at index 3 from Close Windows action
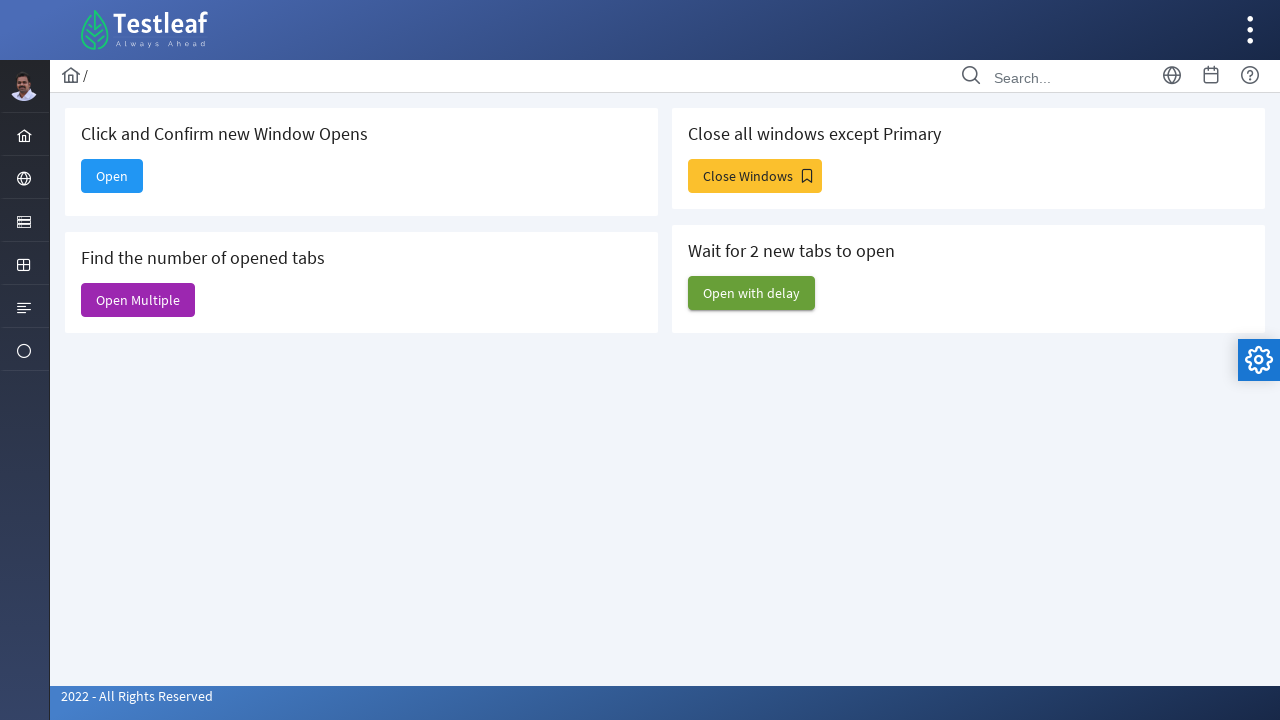

Clicked 'Open with delay' button at (752, 293) on xpath=//span[text()='Open with delay']
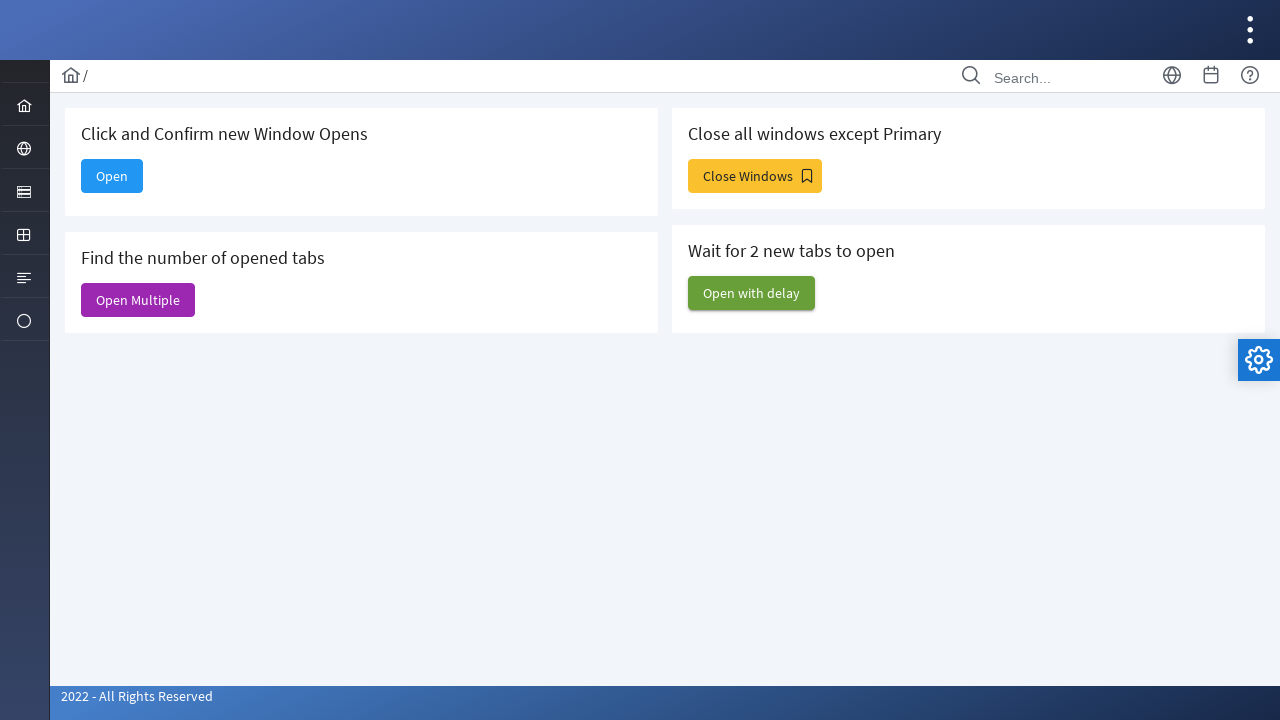

Waited 5 seconds for delayed windows to open
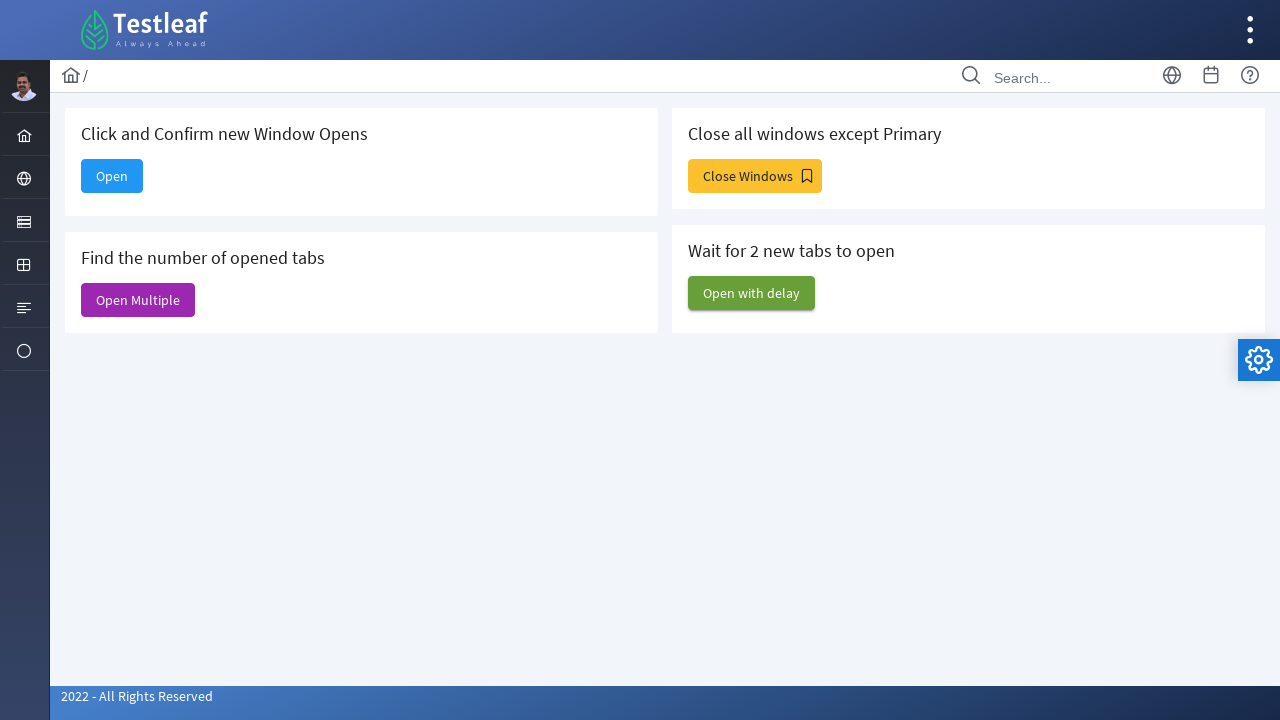

Retrieved all open pages/windows after delay timeout
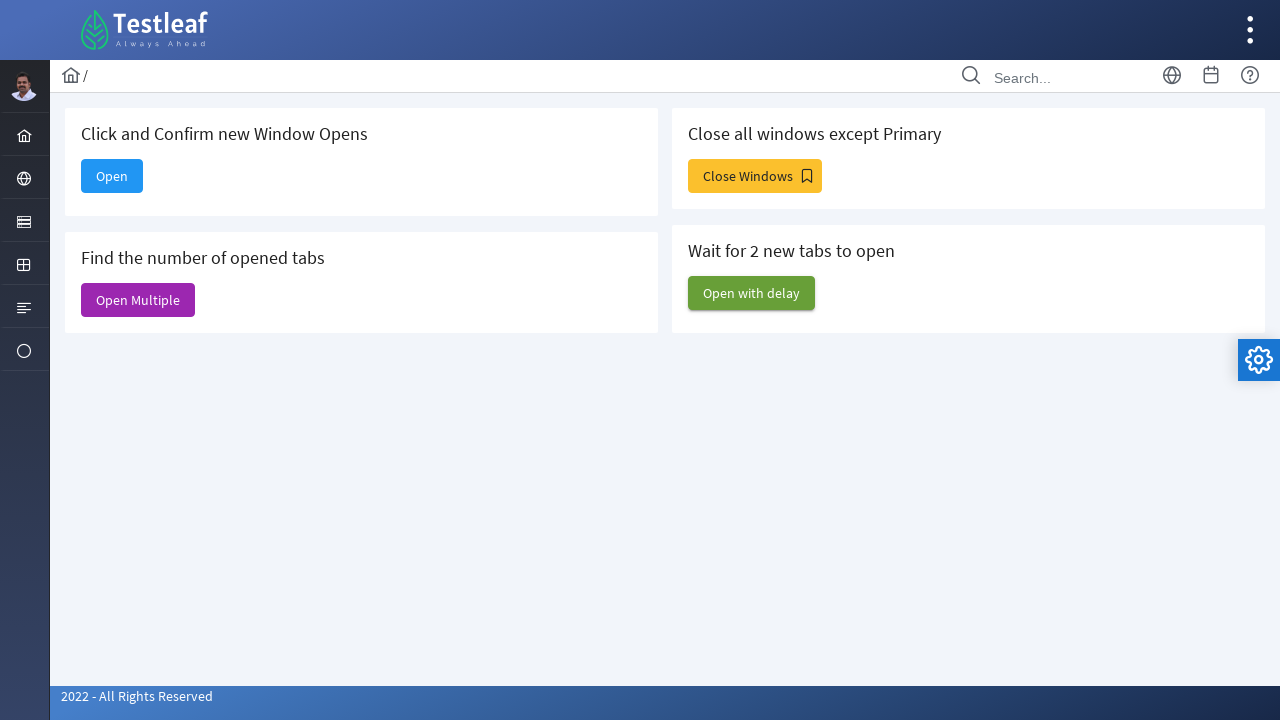

Closed delayed window at index 1
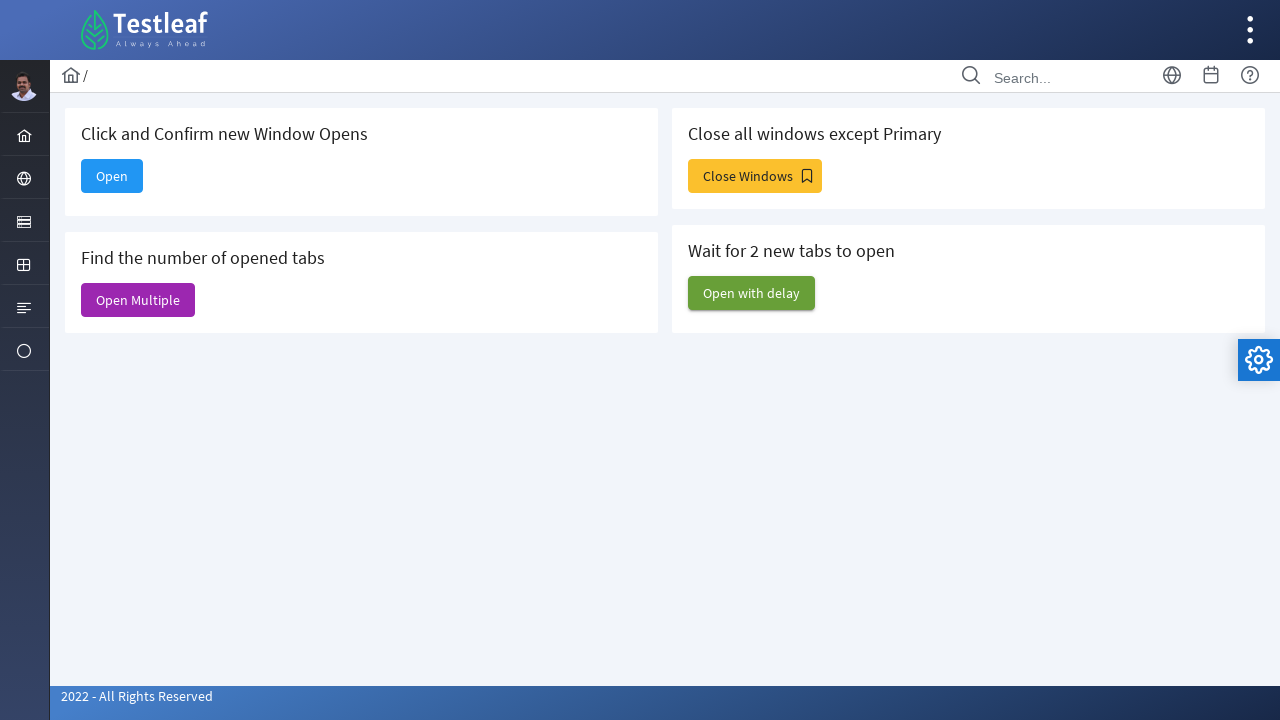

Closed delayed window at index 2
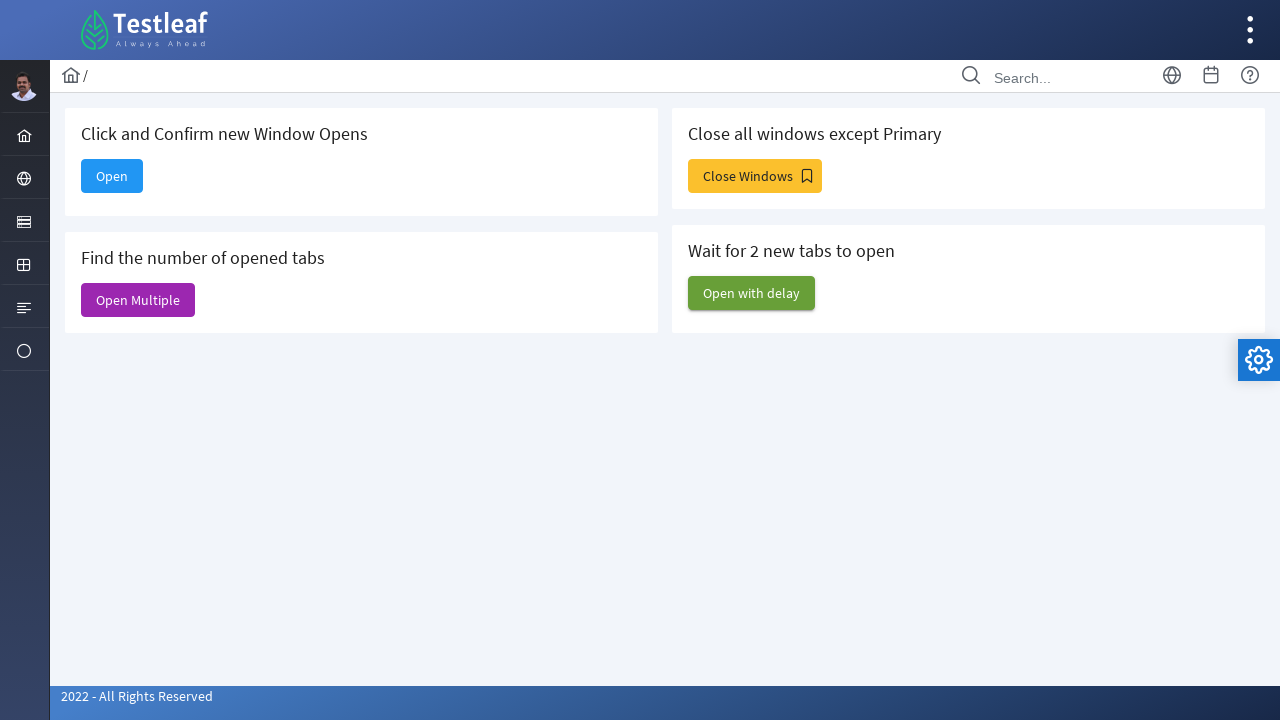

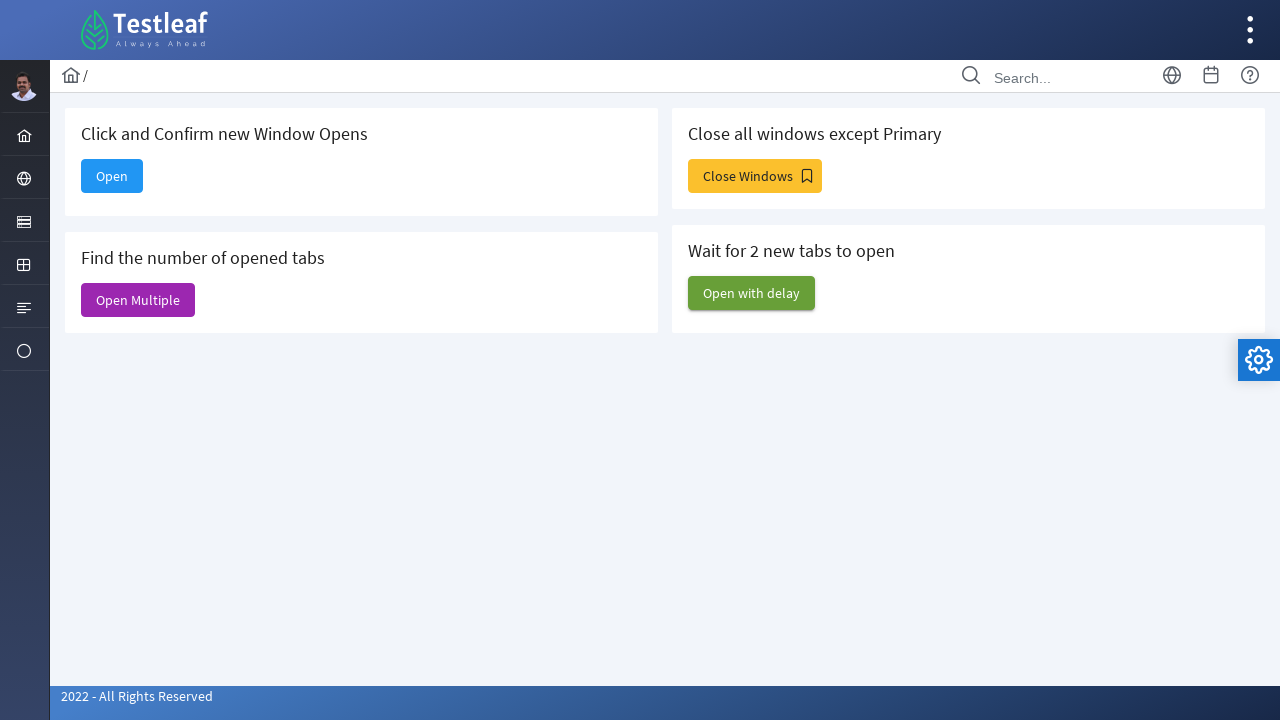